Tests that other controls (checkbox and label) are hidden when editing a todo item.

Starting URL: https://demo.playwright.dev/todomvc

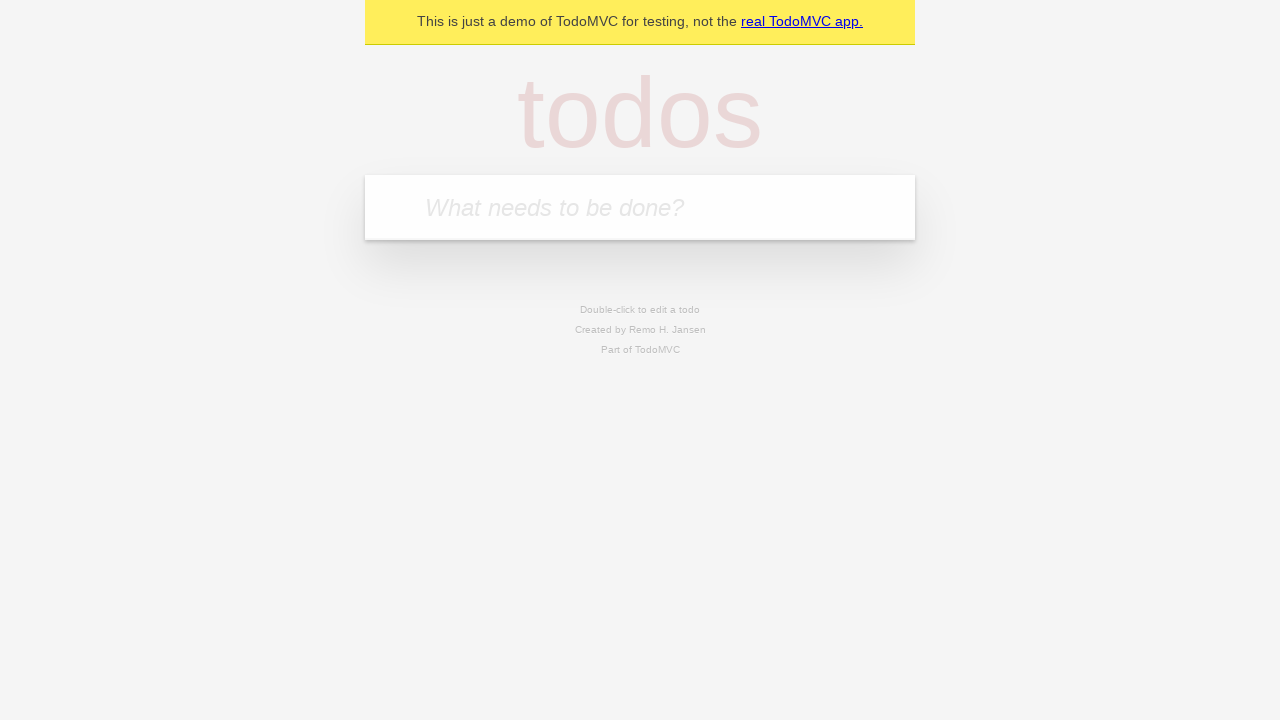

Filled todo input with 'buy some cheese' on internal:attr=[placeholder="What needs to be done?"i]
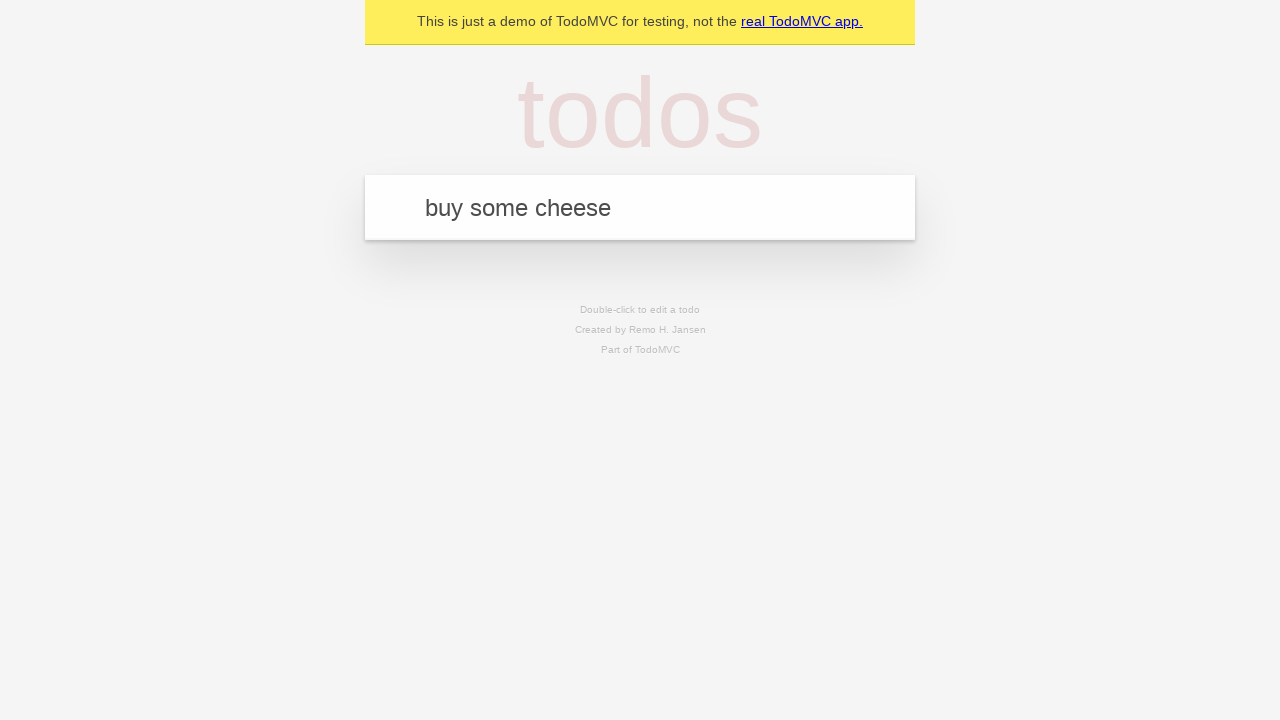

Pressed Enter to add first todo on internal:attr=[placeholder="What needs to be done?"i]
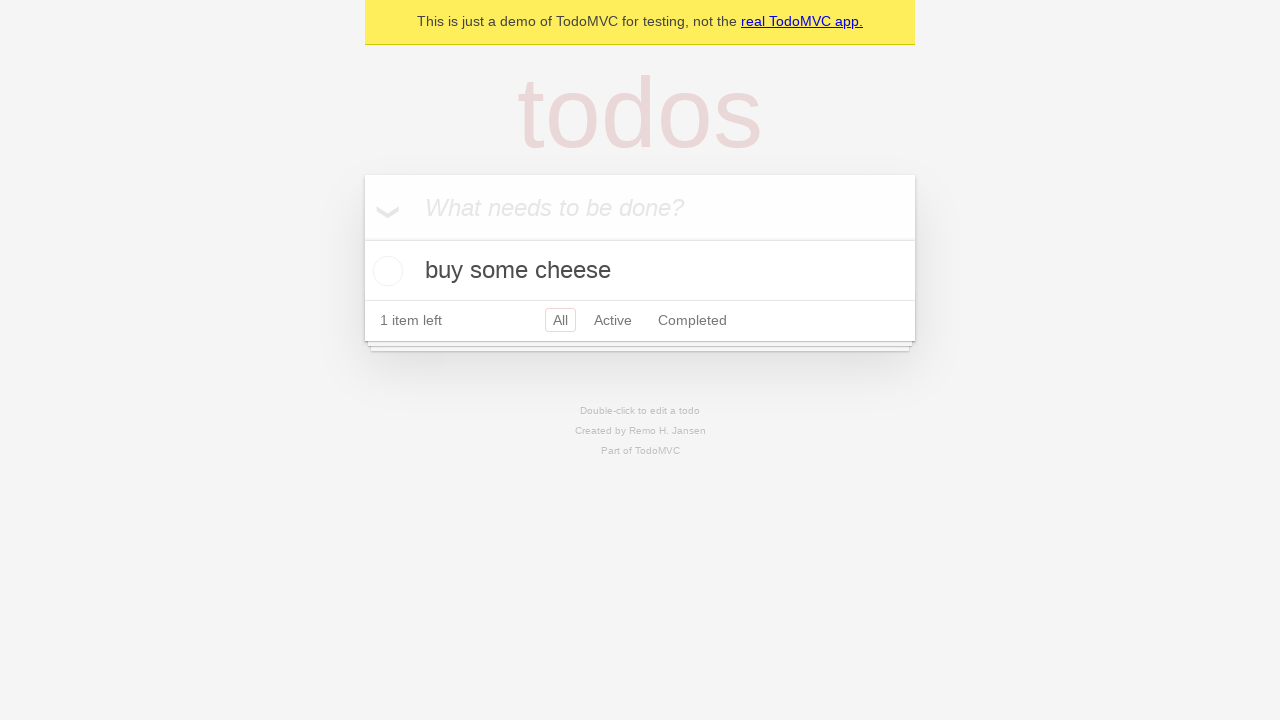

Filled todo input with 'feed the cat' on internal:attr=[placeholder="What needs to be done?"i]
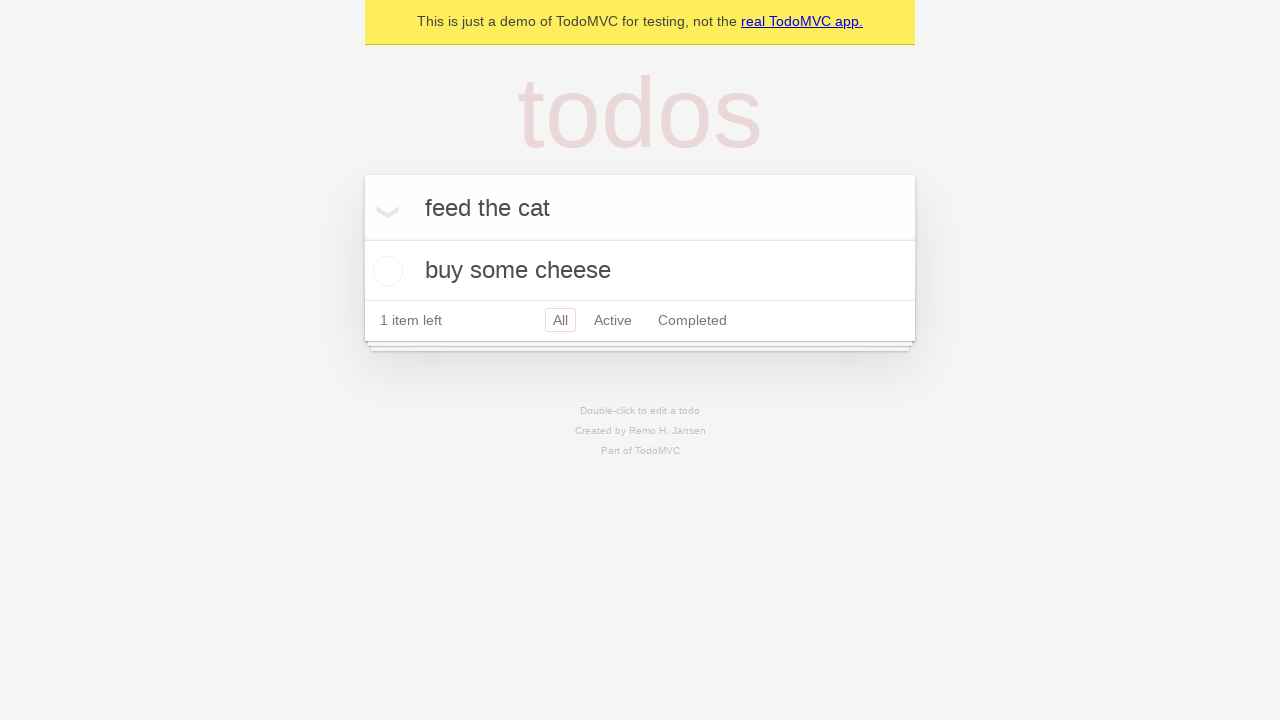

Pressed Enter to add second todo on internal:attr=[placeholder="What needs to be done?"i]
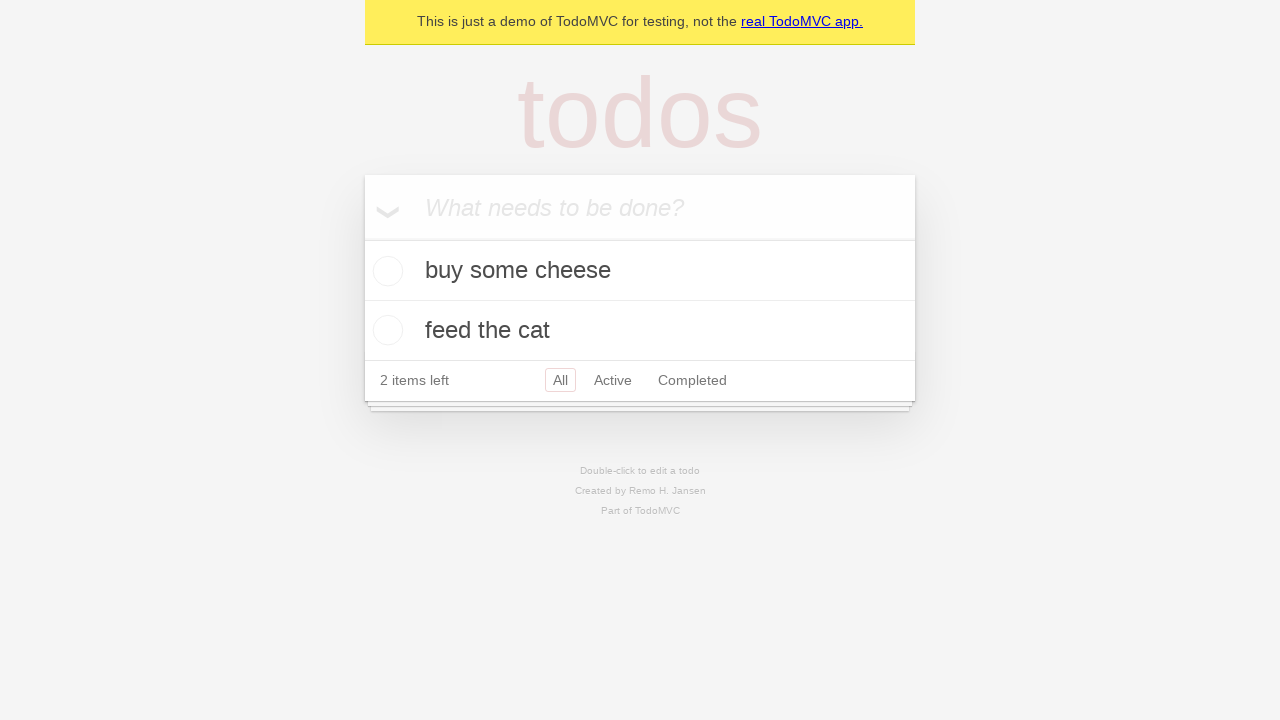

Filled todo input with 'book a doctors appointment' on internal:attr=[placeholder="What needs to be done?"i]
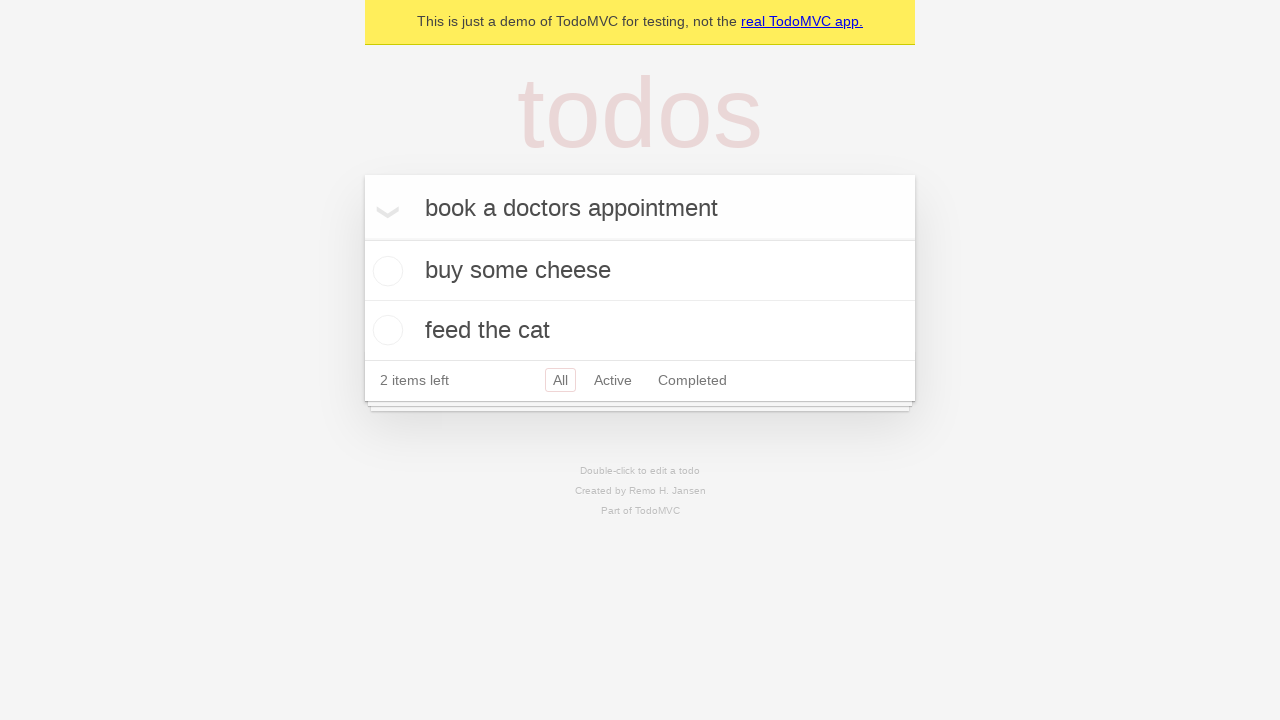

Pressed Enter to add third todo on internal:attr=[placeholder="What needs to be done?"i]
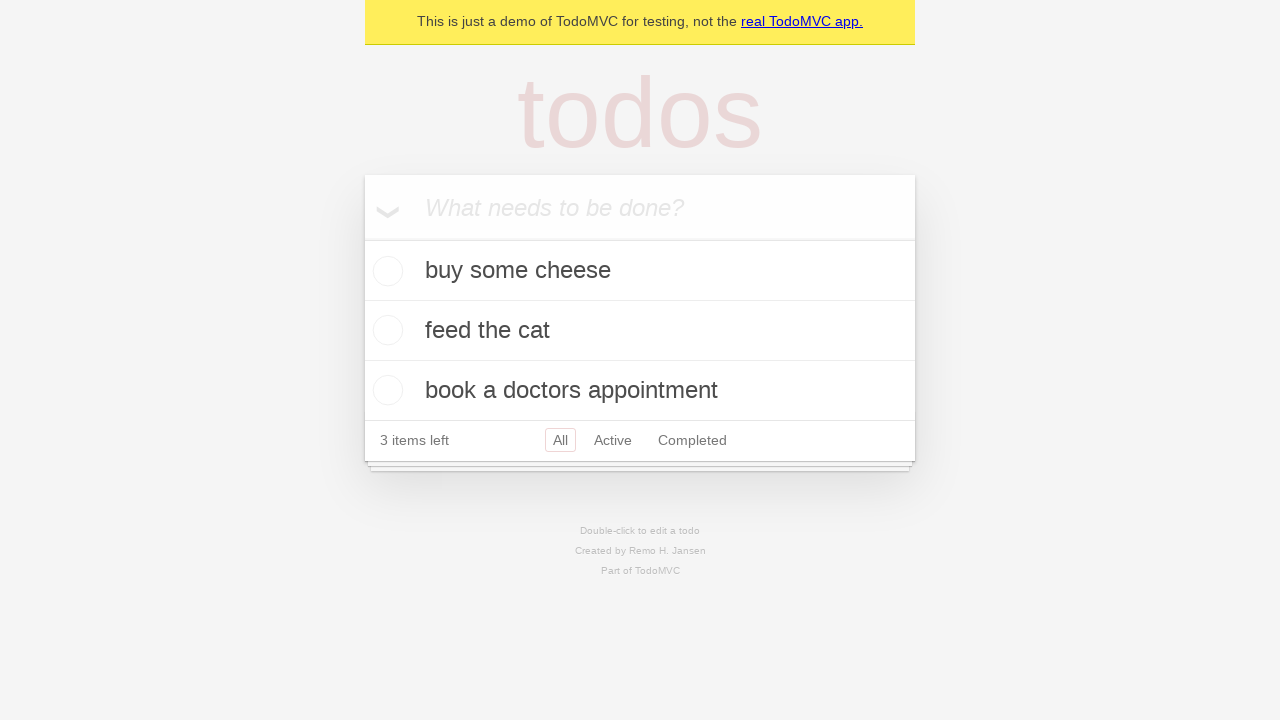

All todo items loaded
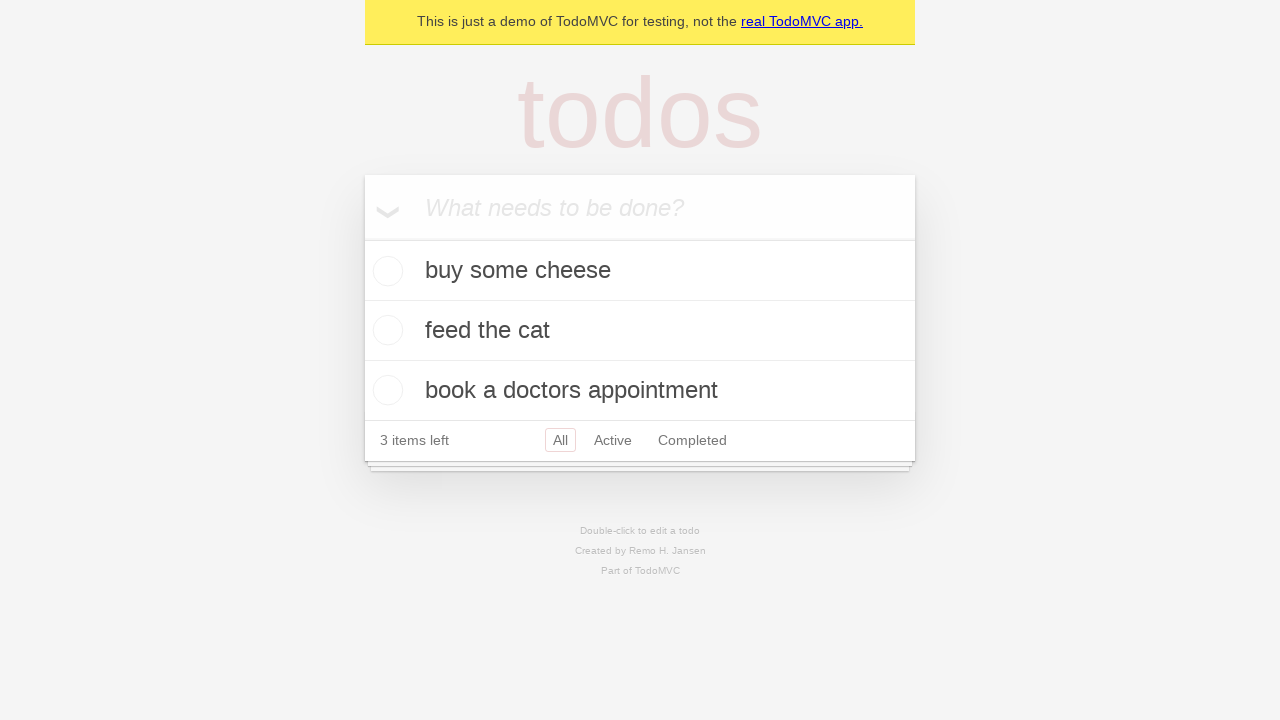

Double-clicked on second todo item to enter edit mode at (640, 331) on internal:testid=[data-testid="todo-item"s] >> nth=1
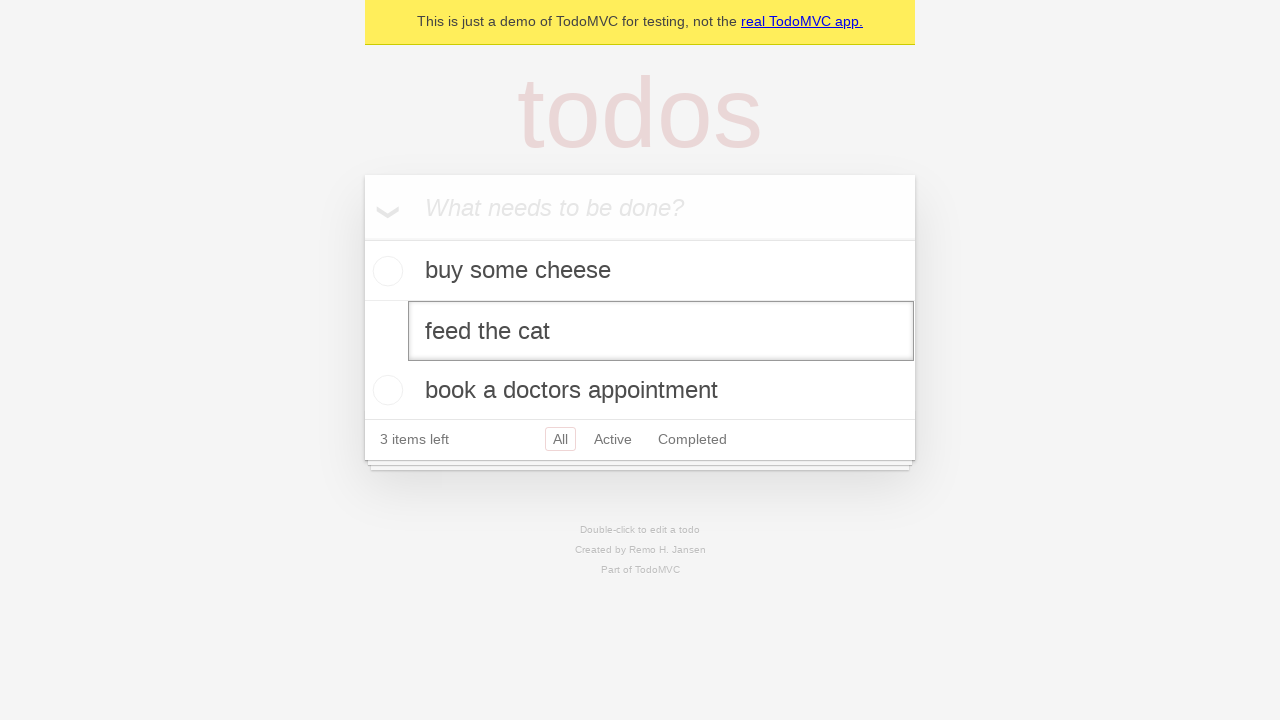

Edit mode activated and textbox is visible
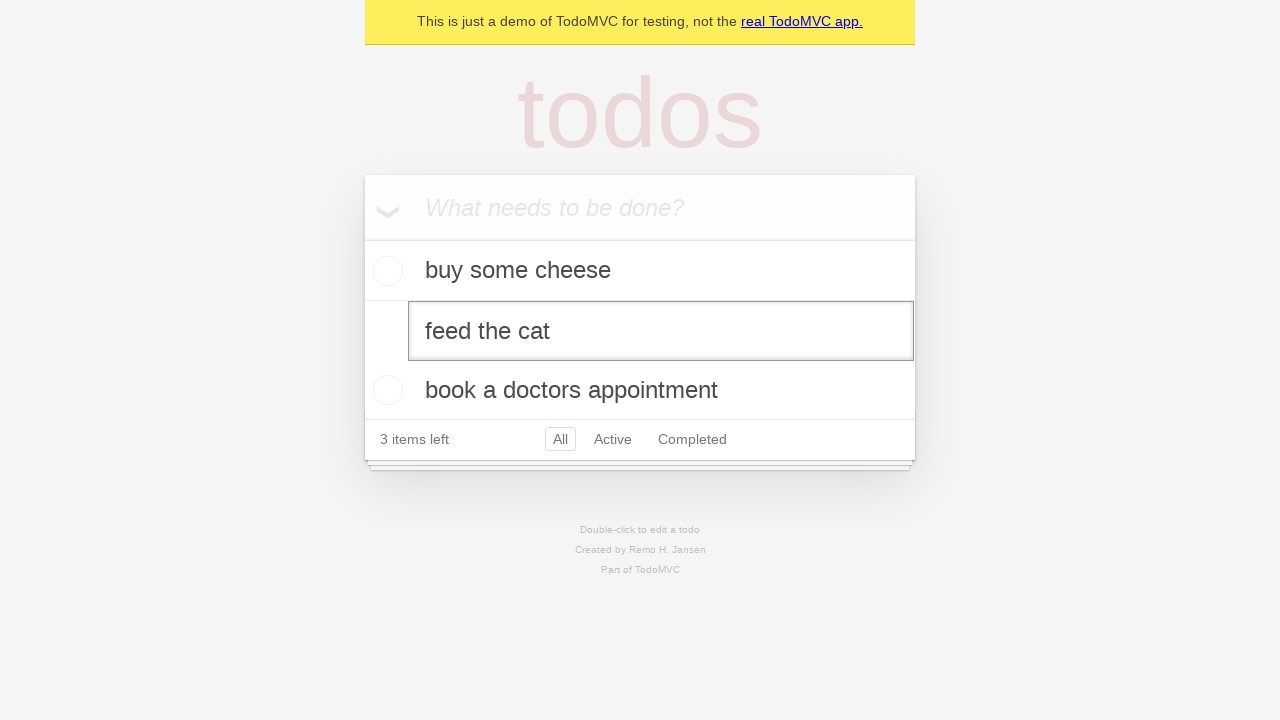

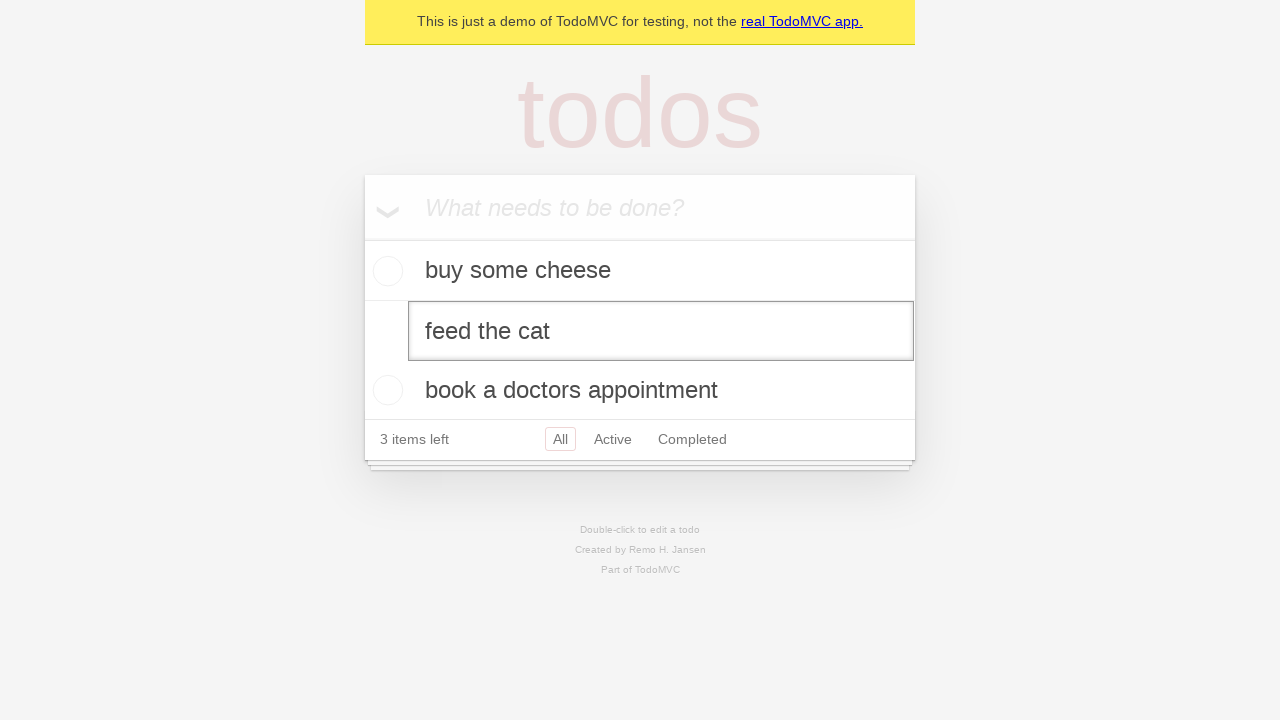